Tests a dynamic pricing scenario by waiting for a specific price, clicking book, solving a math problem, and submitting the answer

Starting URL: http://suninjuly.github.io/explicit_wait2.html

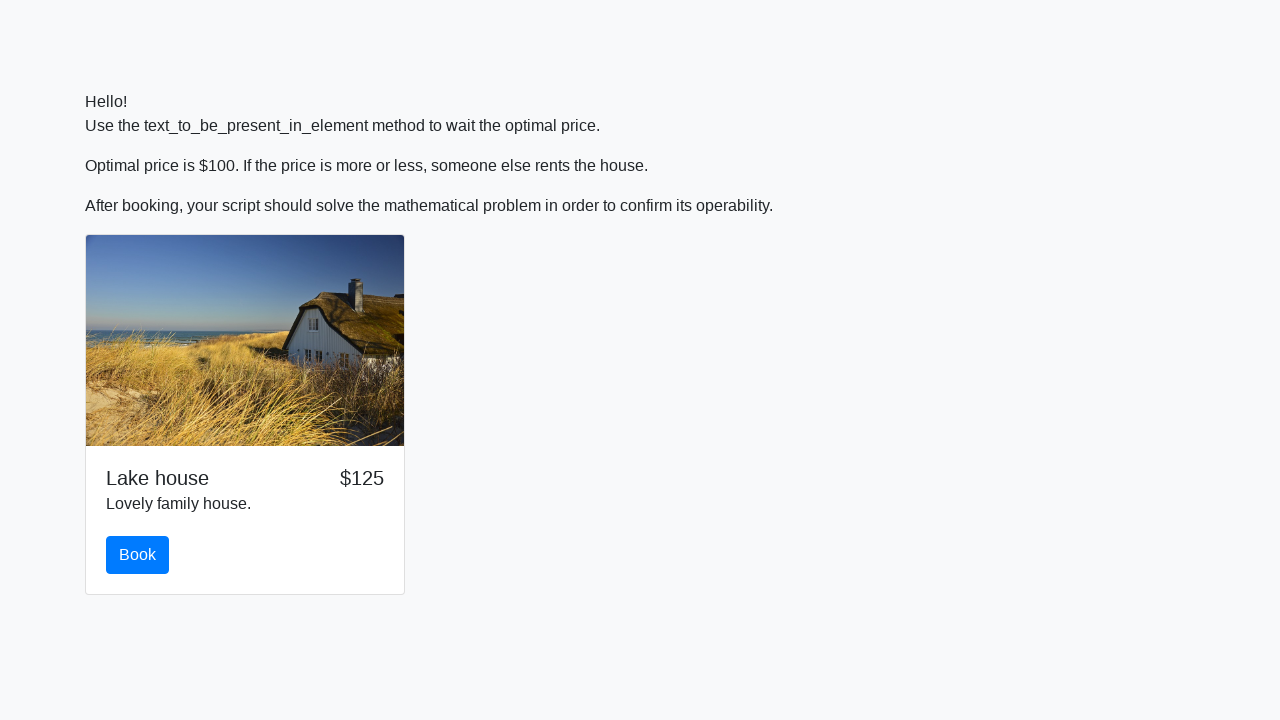

Waited for price to become $100
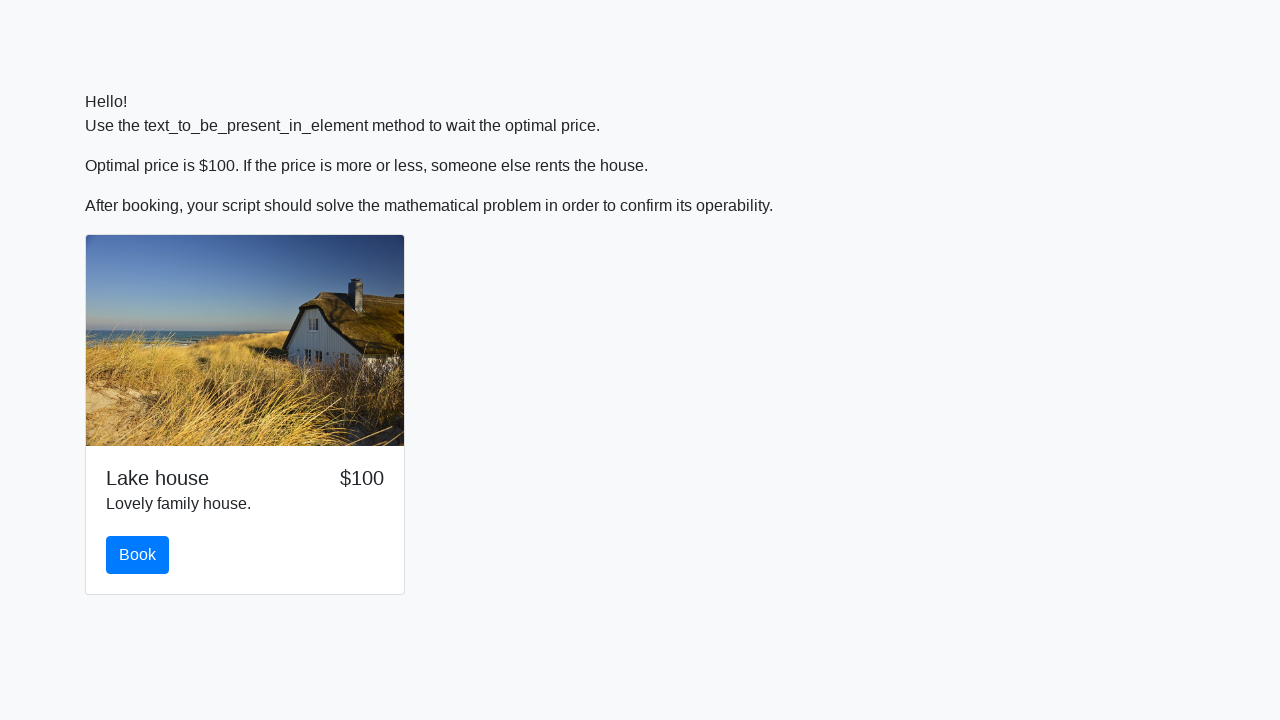

Clicked book button at (138, 555) on #book
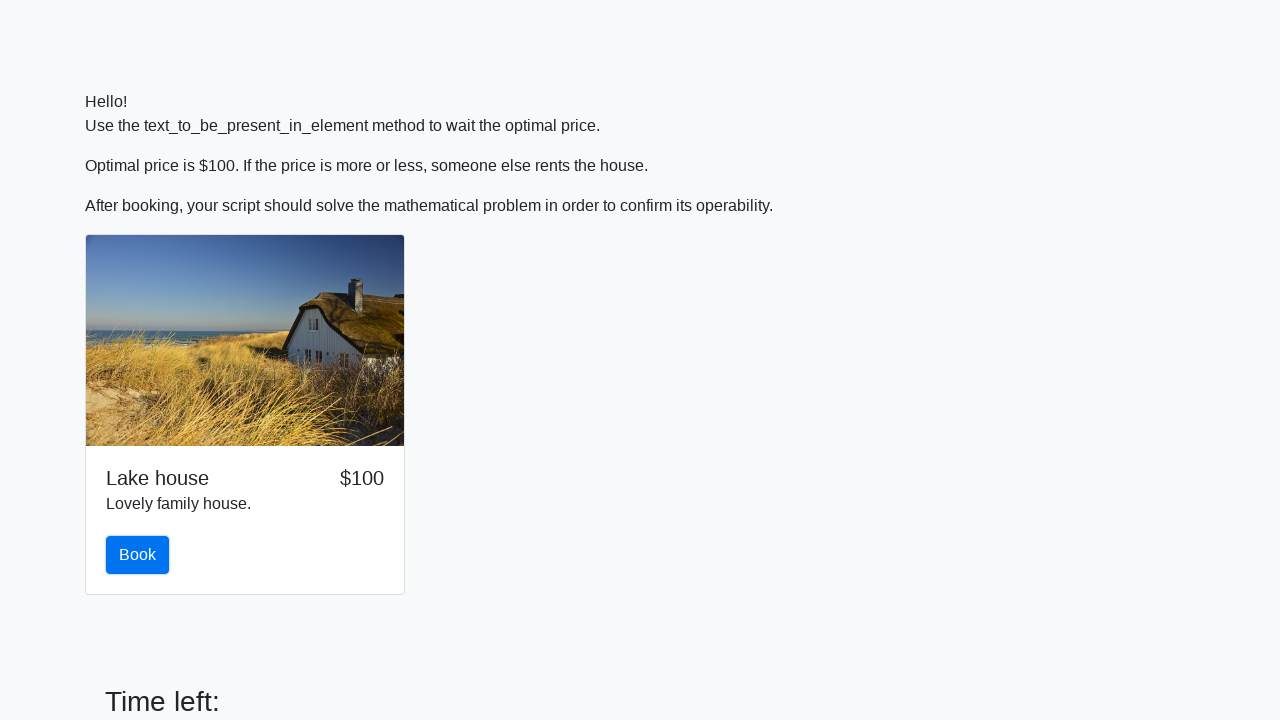

Retrieved calculation value from input field
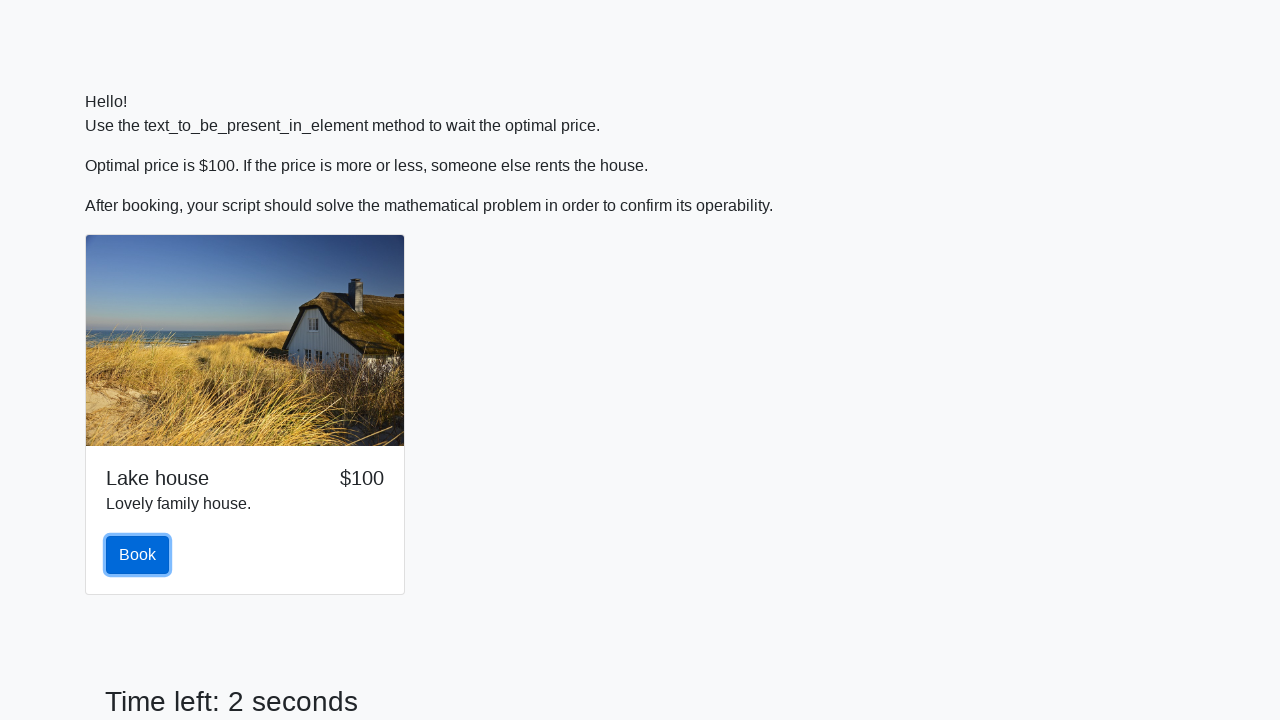

Calculated math problem answer: log(abs(12 * sin(value)))
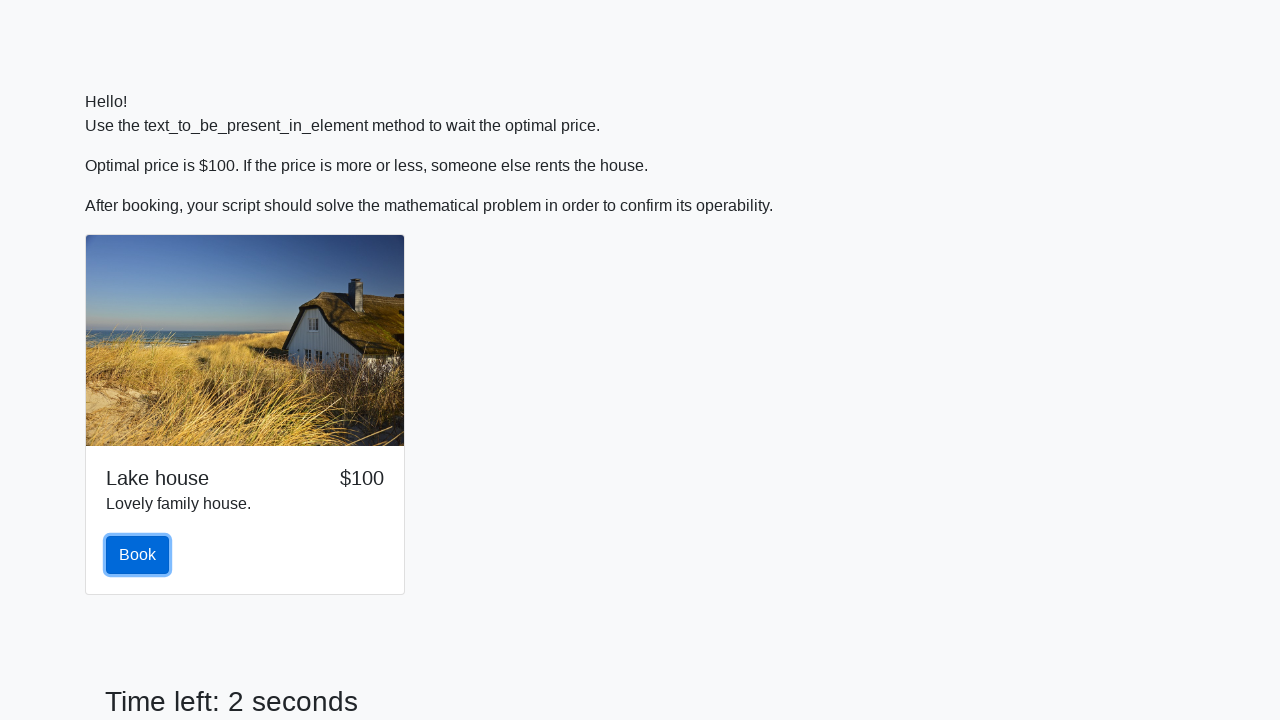

Filled answer field with calculated result on #answer
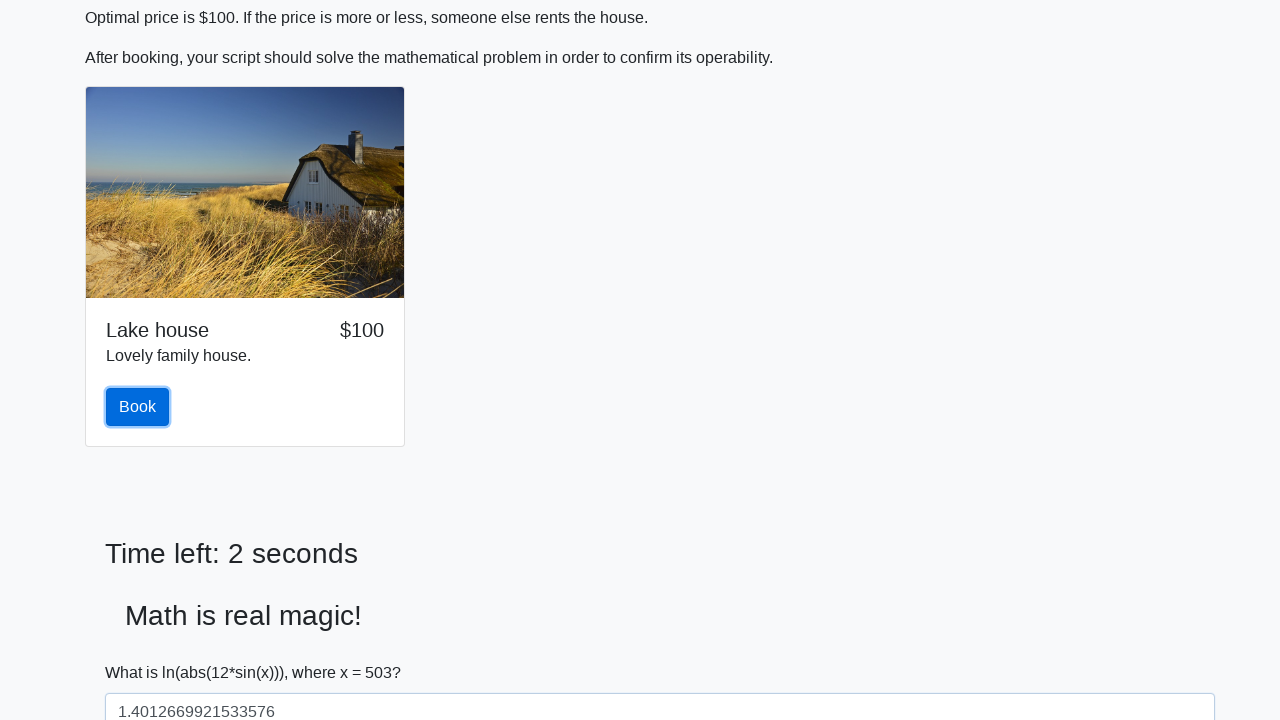

Clicked solve button to submit answer at (143, 651) on #solve
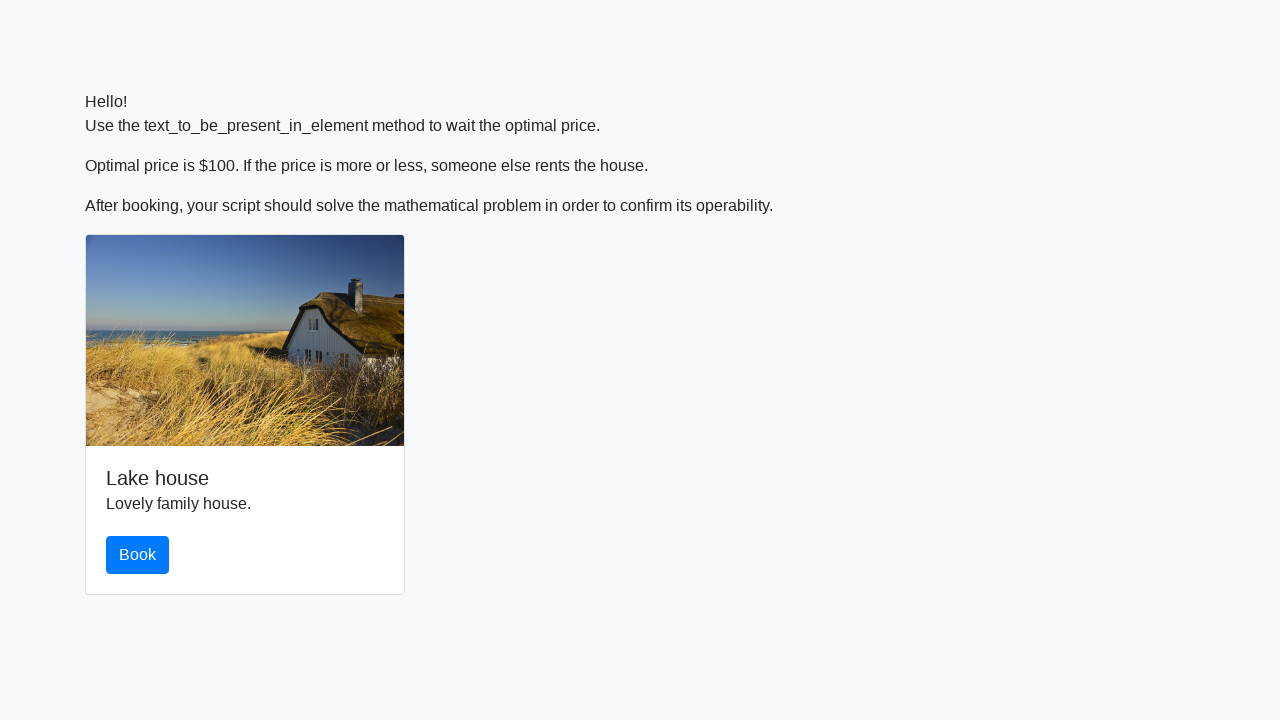

Set up alert dialog handler to accept dialogs
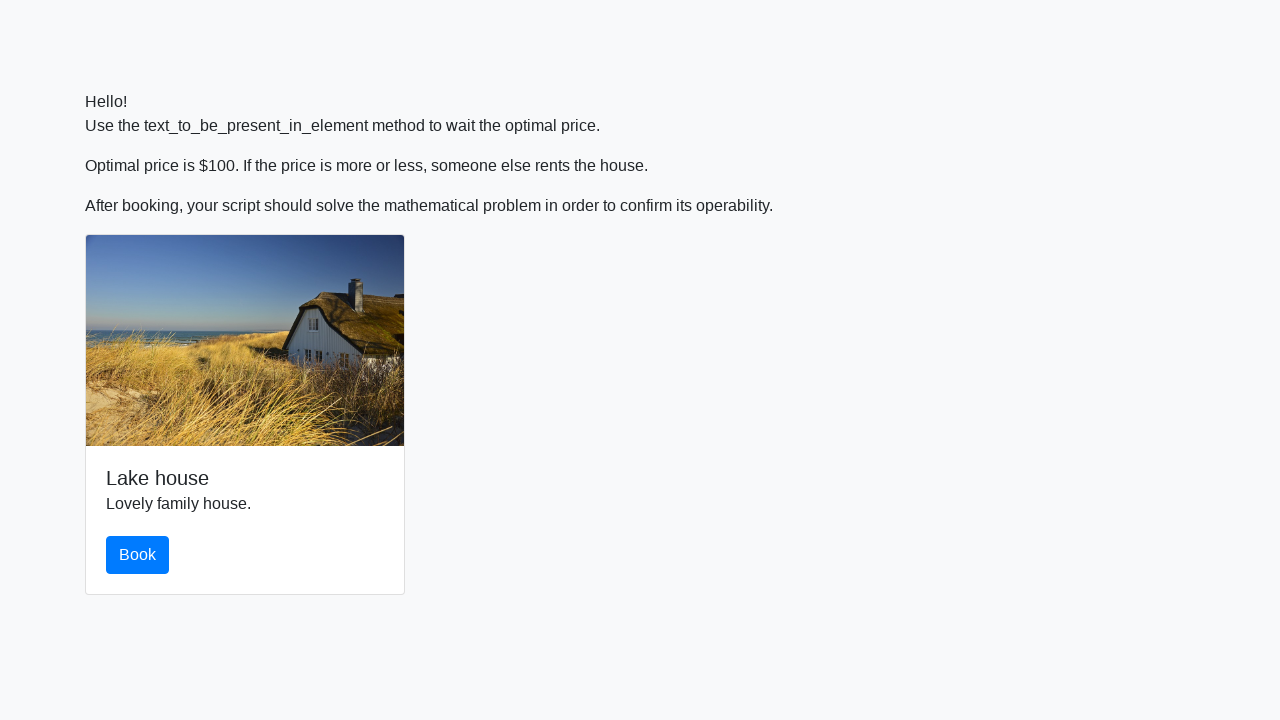

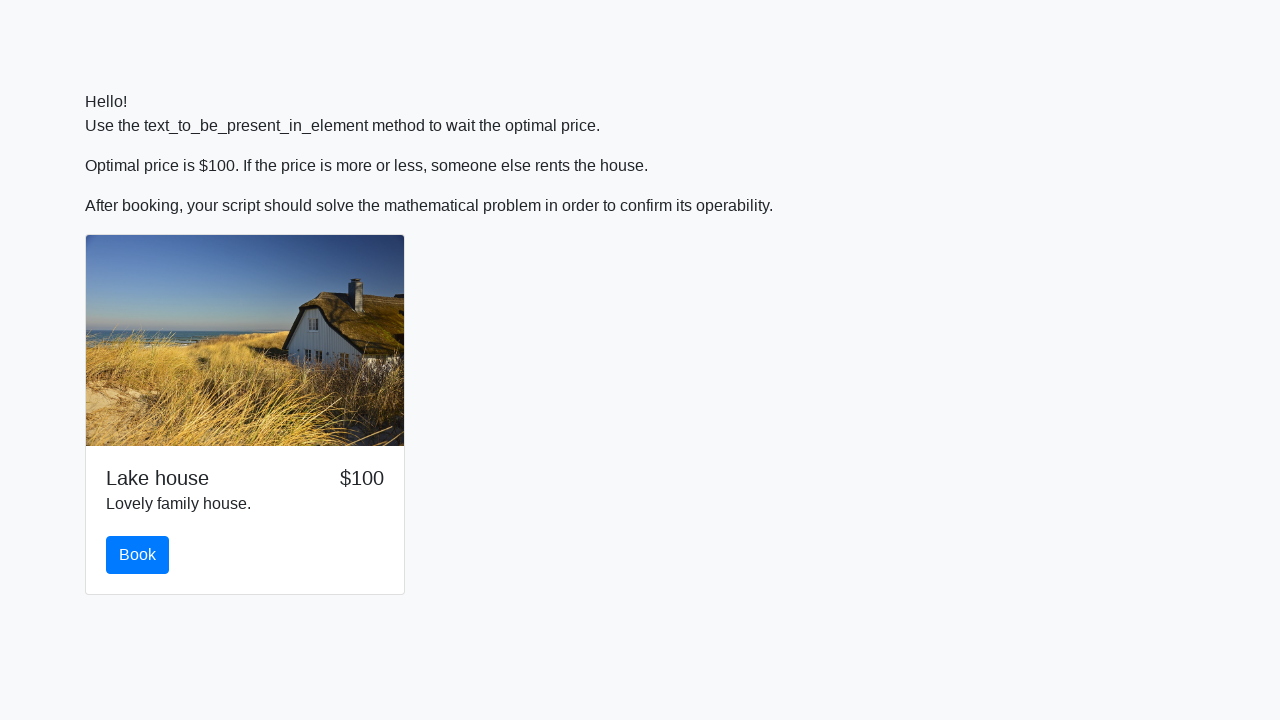